Tests JavaScript prompt by clicking button, entering text, and accepting the prompt

Starting URL: http://the-internet.herokuapp.com/javascript_alerts

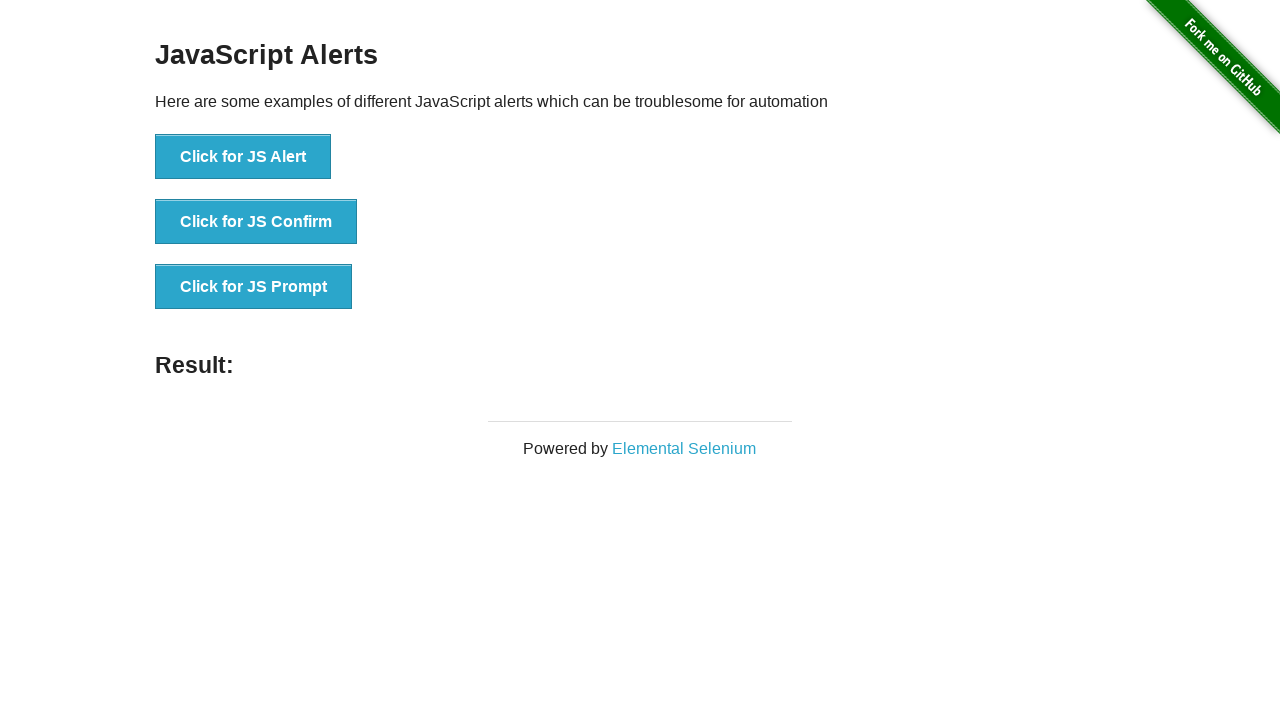

Set up dialog handler to accept prompt with text 'Hello from Test User'
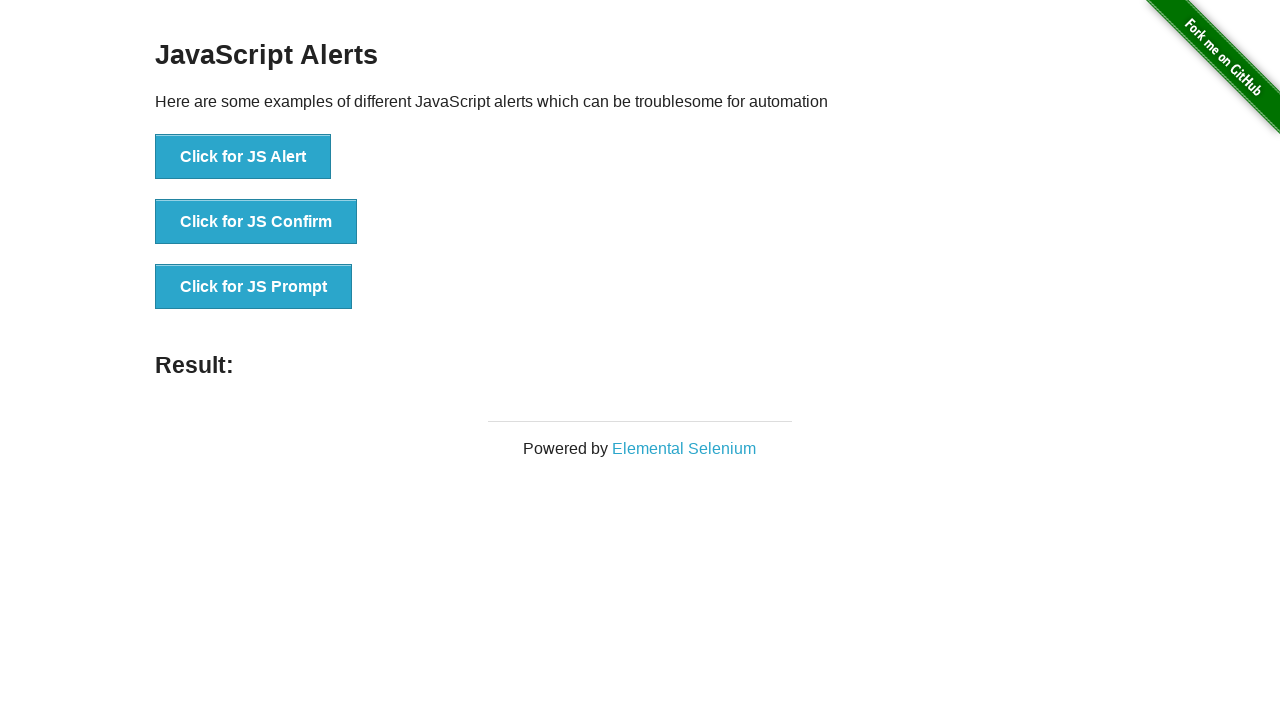

Clicked button to trigger JavaScript prompt at (254, 287) on xpath=//button[@onclick='jsPrompt()']
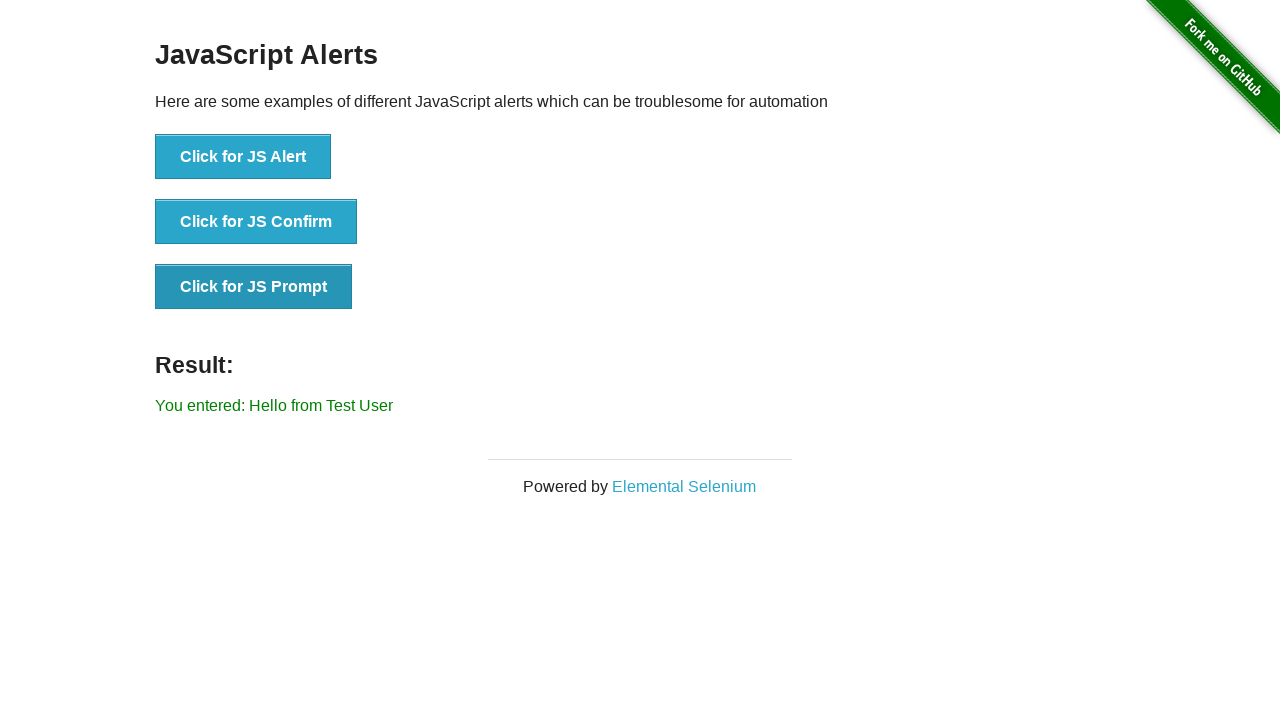

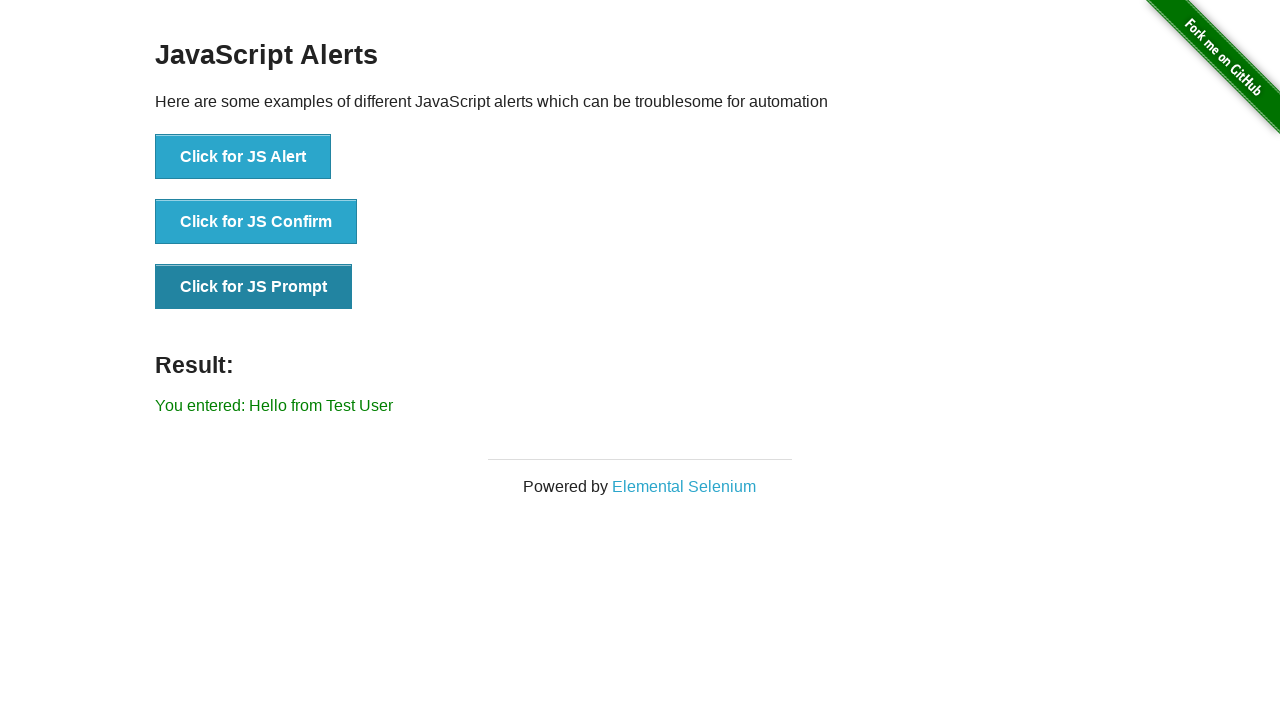